Tests scrolling functionality by scrolling to an iframe element that is initially out of view and verifying it becomes visible

Starting URL: https://www.selenium.dev/selenium/web/scrolling_tests/frame_with_nested_scrolling_frame_out_of_view.html

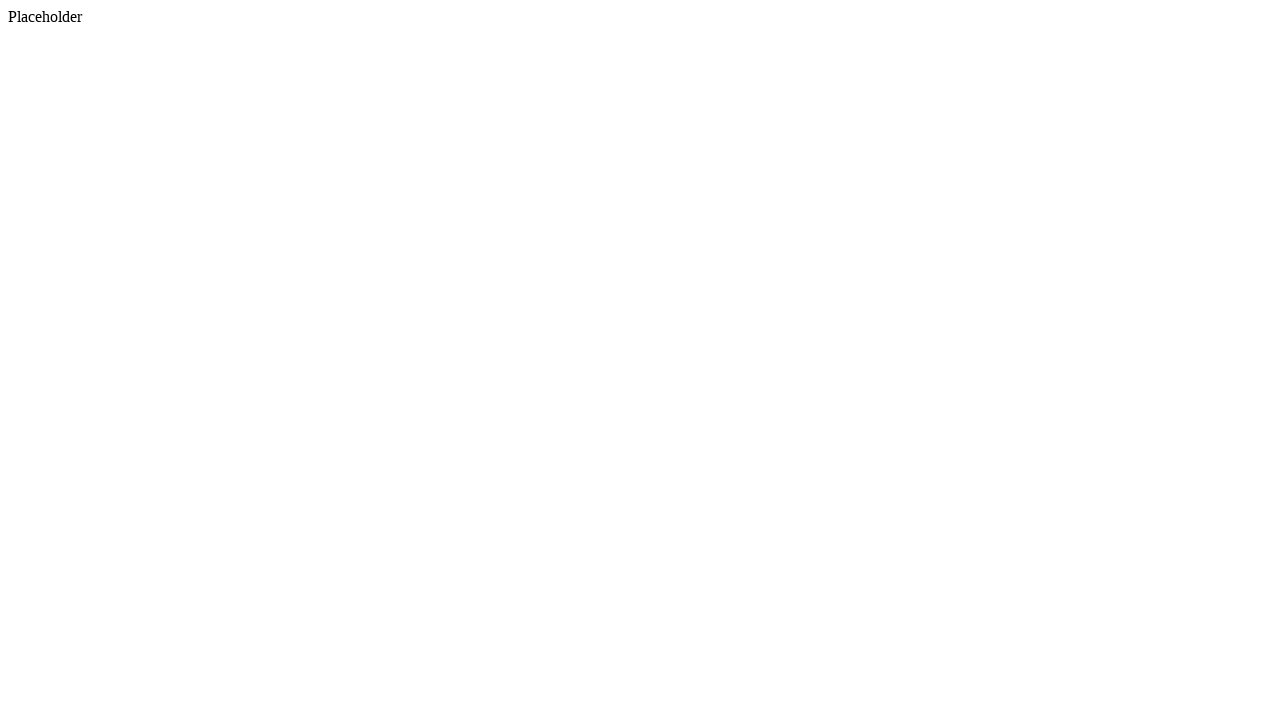

Located iframe element with name 'nested_scrolling_frame'
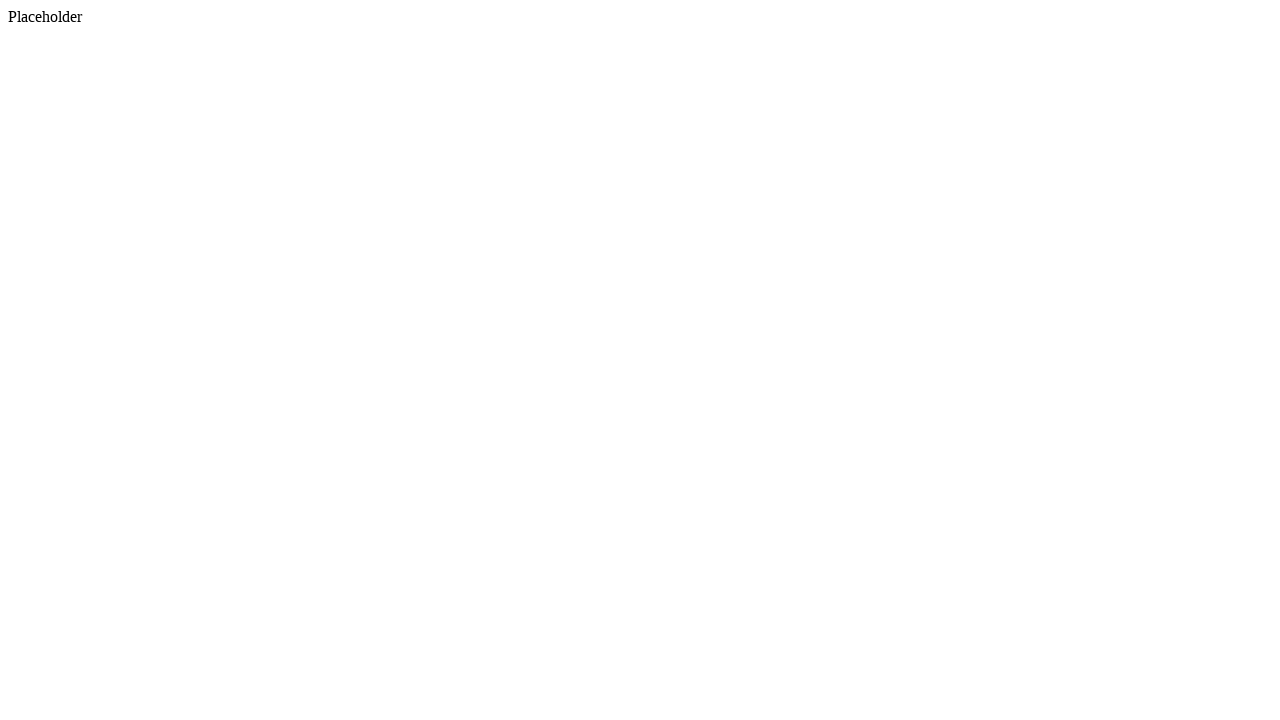

Scrolled to iframe element that was initially out of view
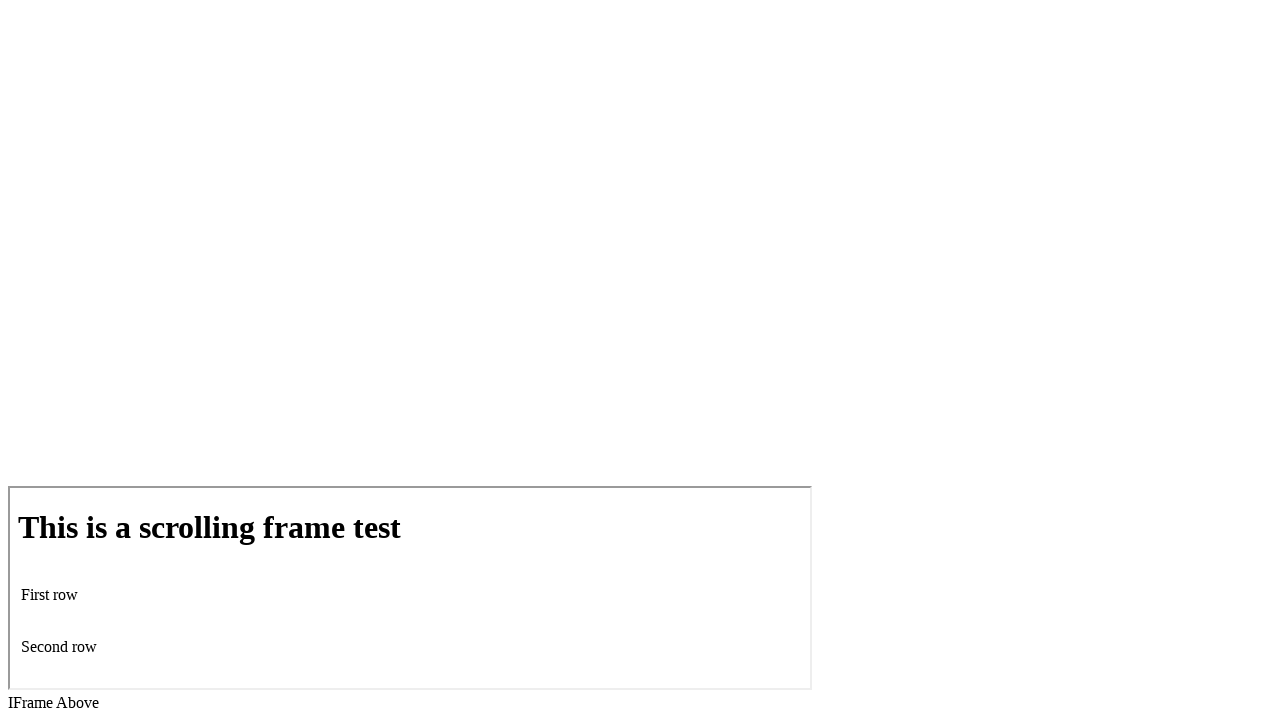

Verified that iframe is now visible after scrolling
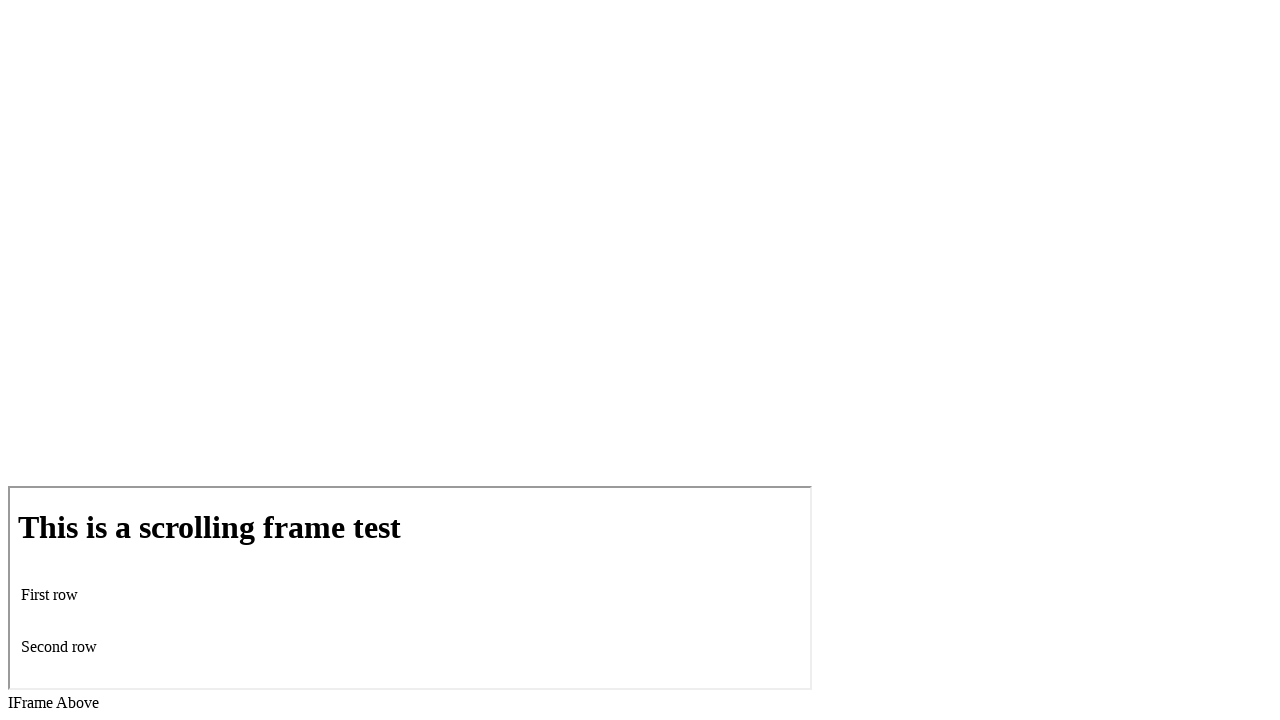

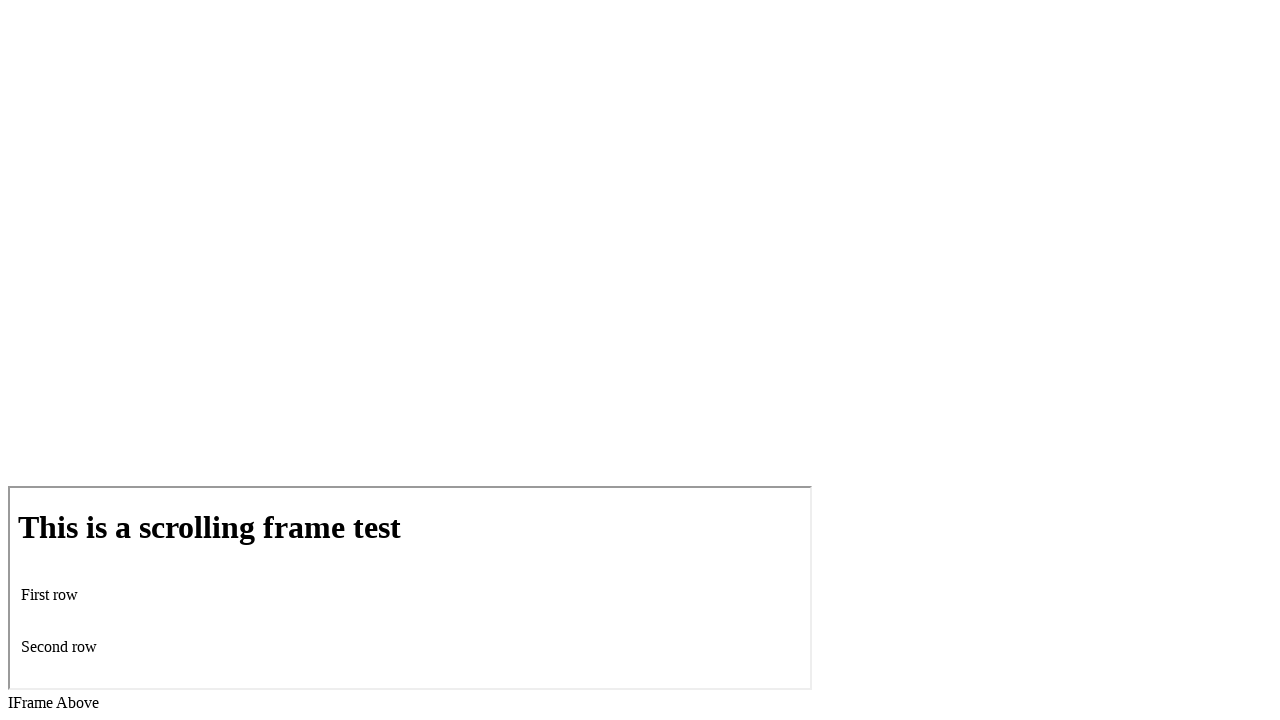